Tests file download functionality by clicking on a download link and verifying the file is downloaded

Starting URL: https://the-internet.herokuapp.com/download

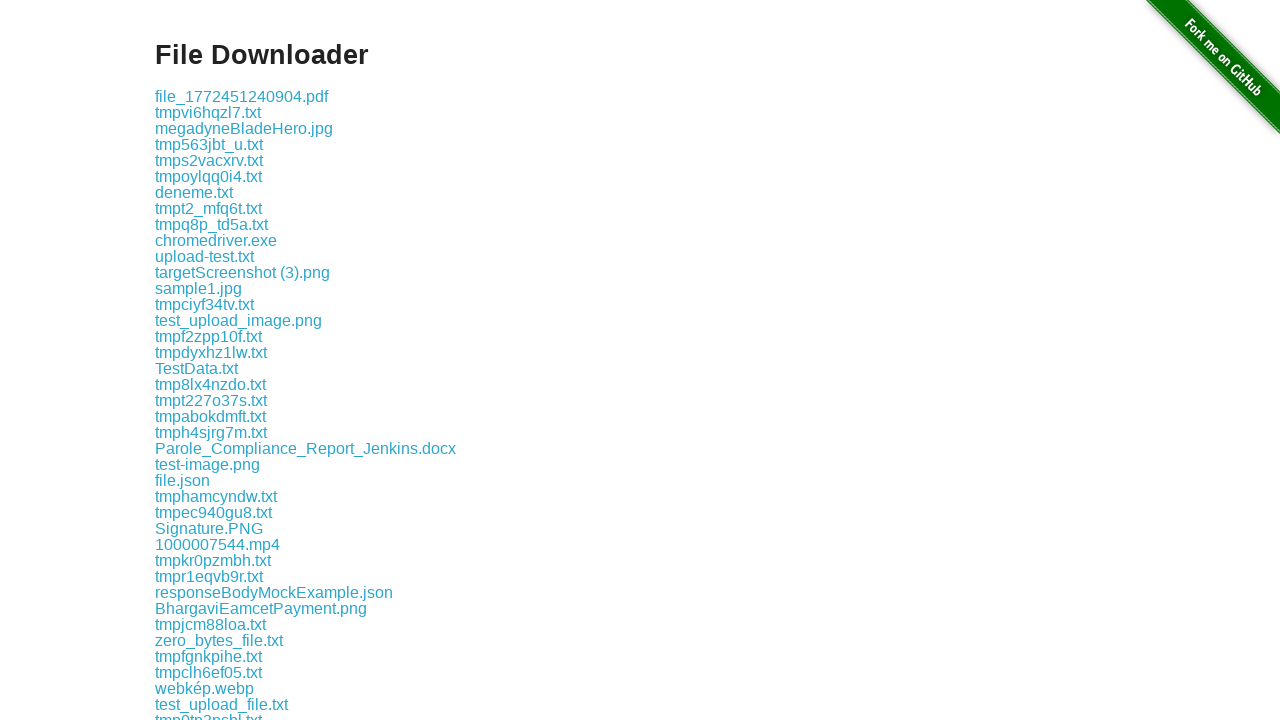

Waited for download links to appear on the page
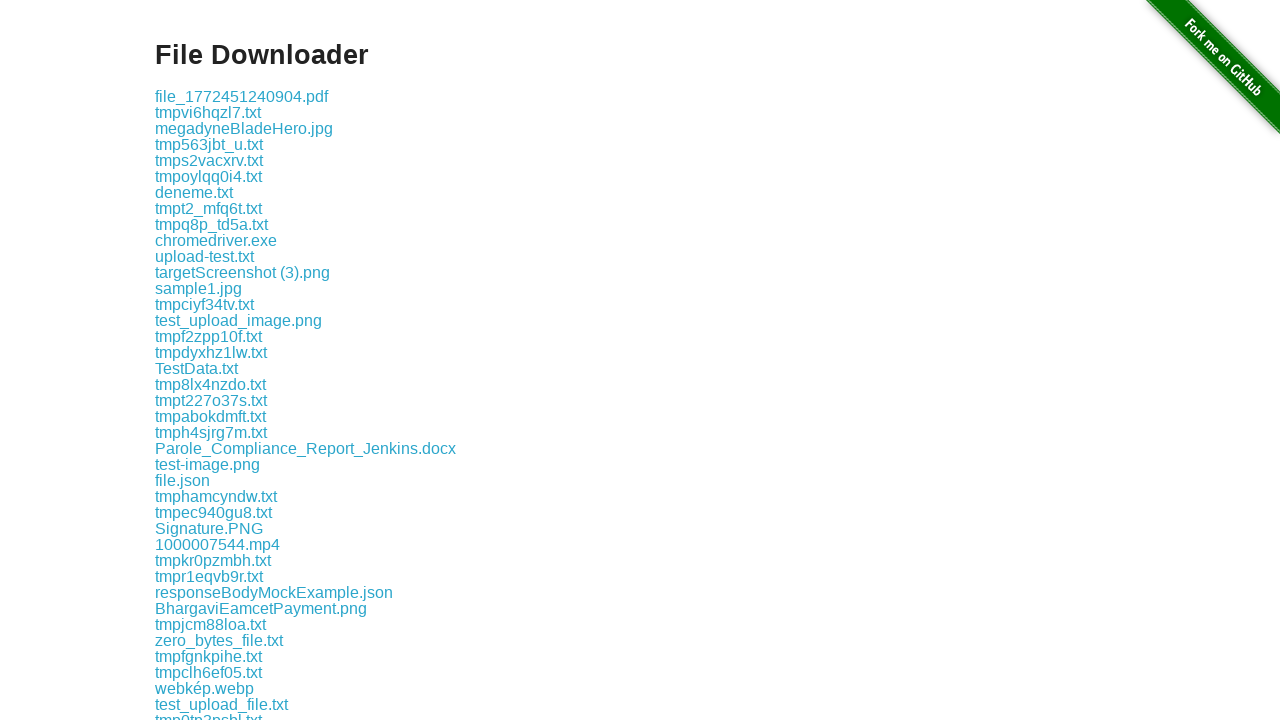

Located the first PNG download link
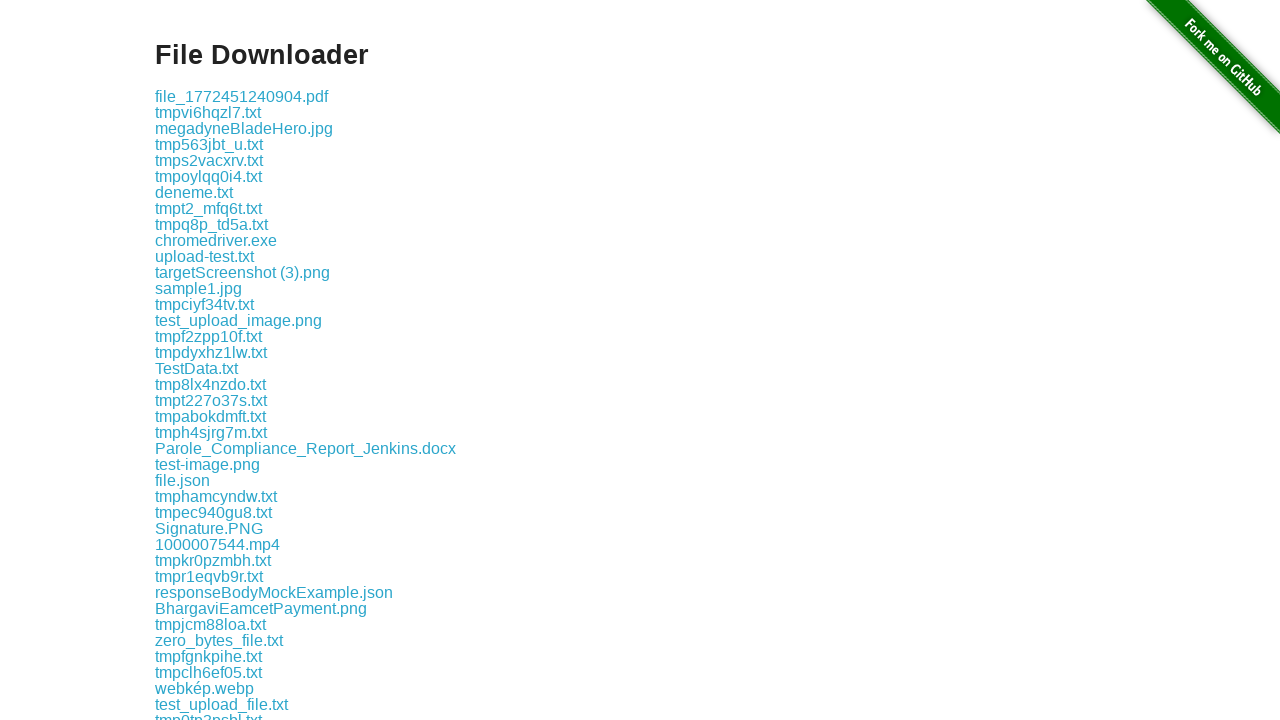

Clicked on the PNG download link at (242, 272) on a >> internal:has-text=".png"i >> nth=0
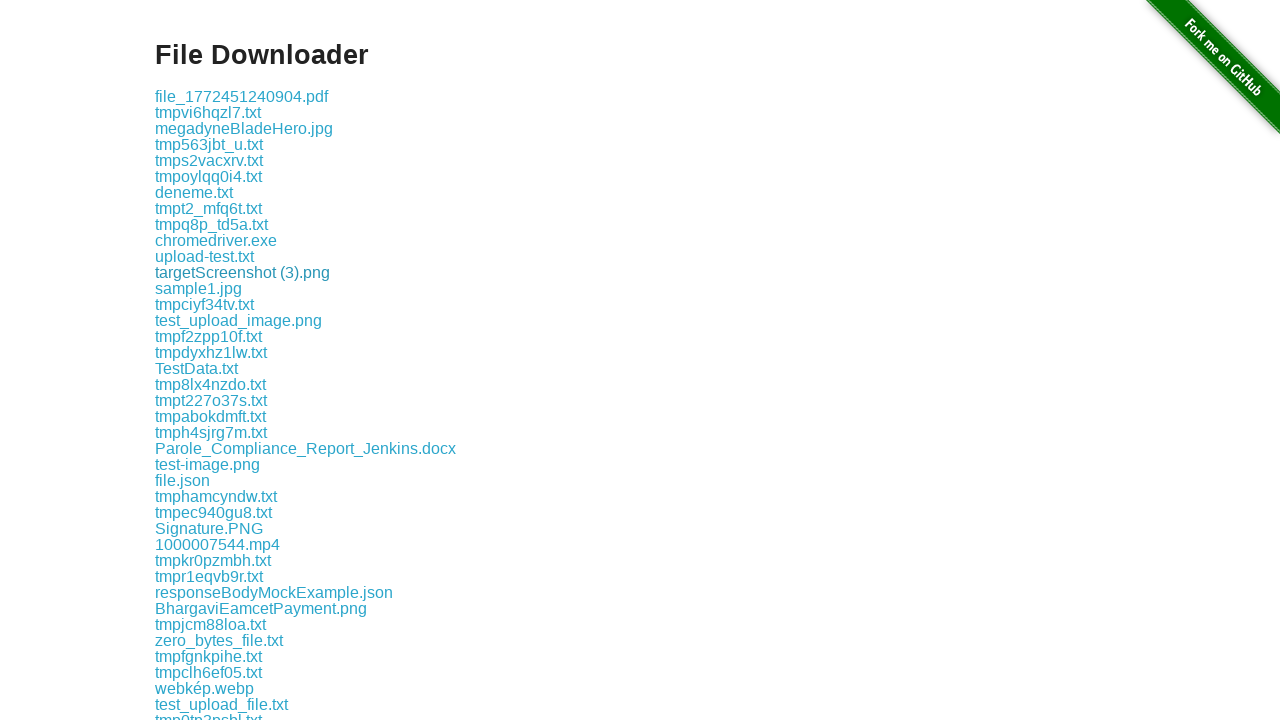

Waited 2 seconds for file download to initiate
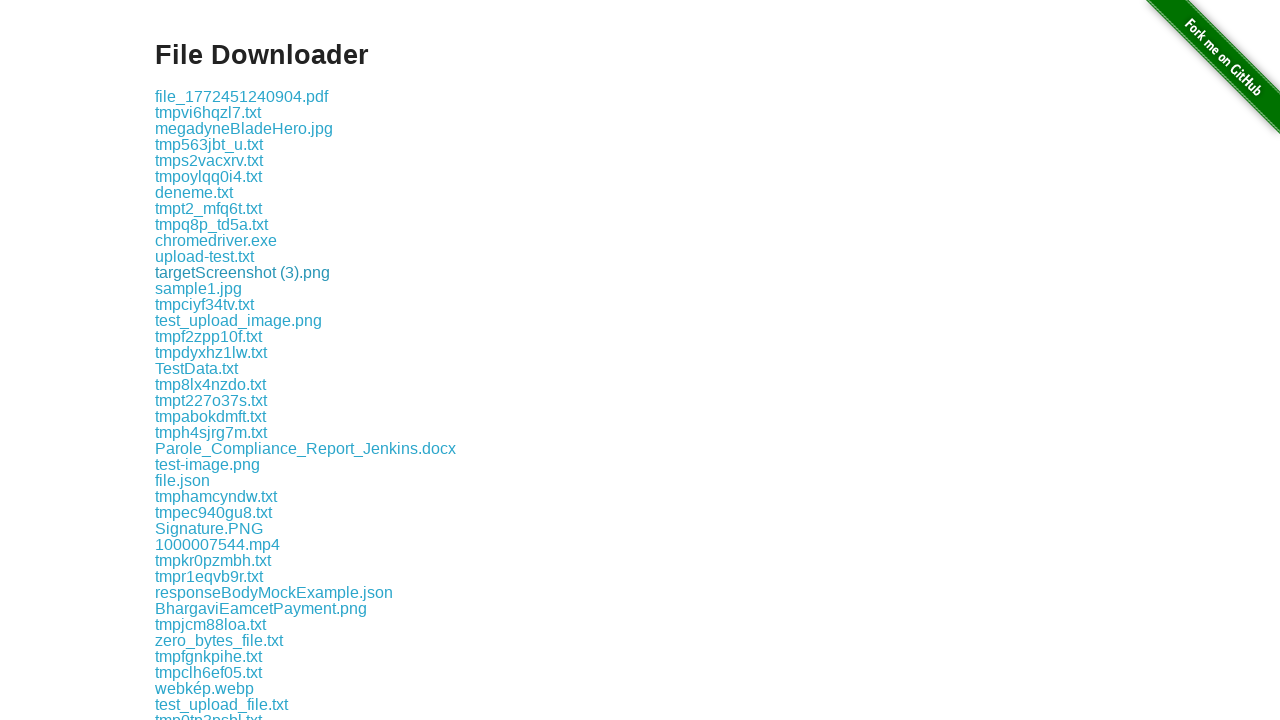

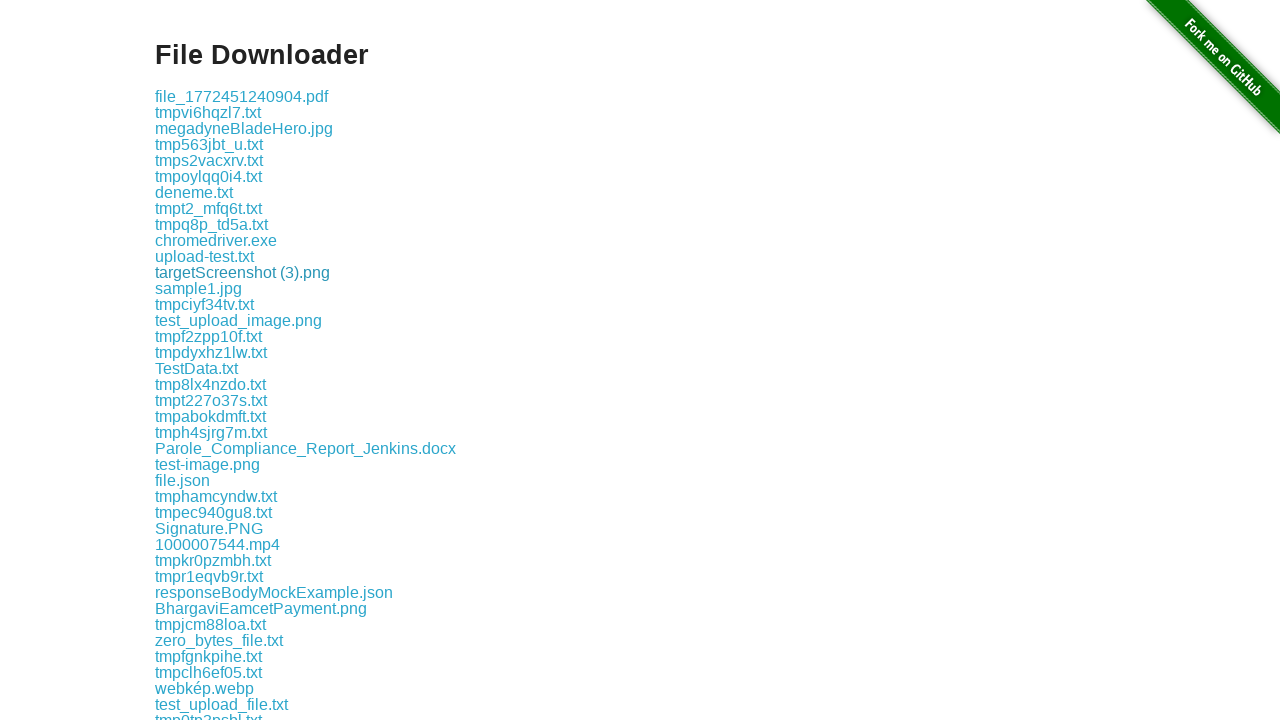